Tests mouse actions by right-clicking on a designated area to trigger a context menu alert, verifying the alert text, then clicking a link that opens a new tab and verifying the h1 text on the new page.

Starting URL: https://the-internet.herokuapp.com/context_menu

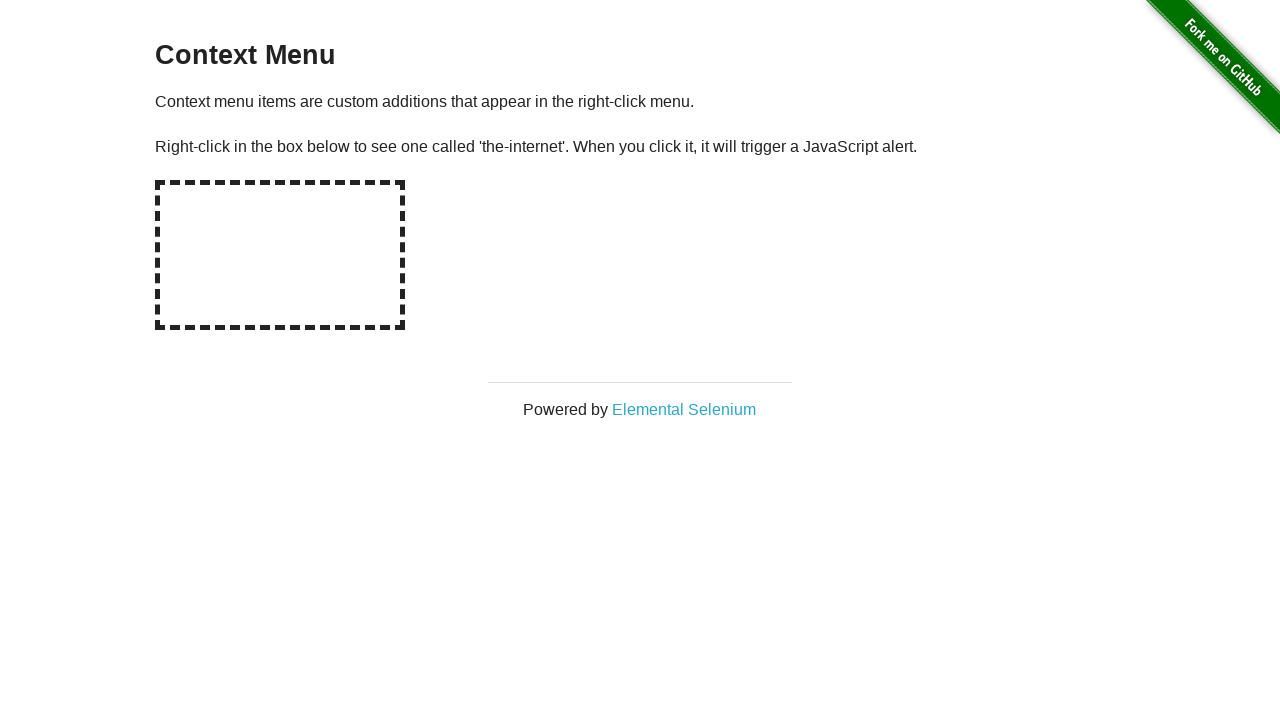

Right-clicked on hot-spot area to trigger context menu at (280, 255) on #hot-spot
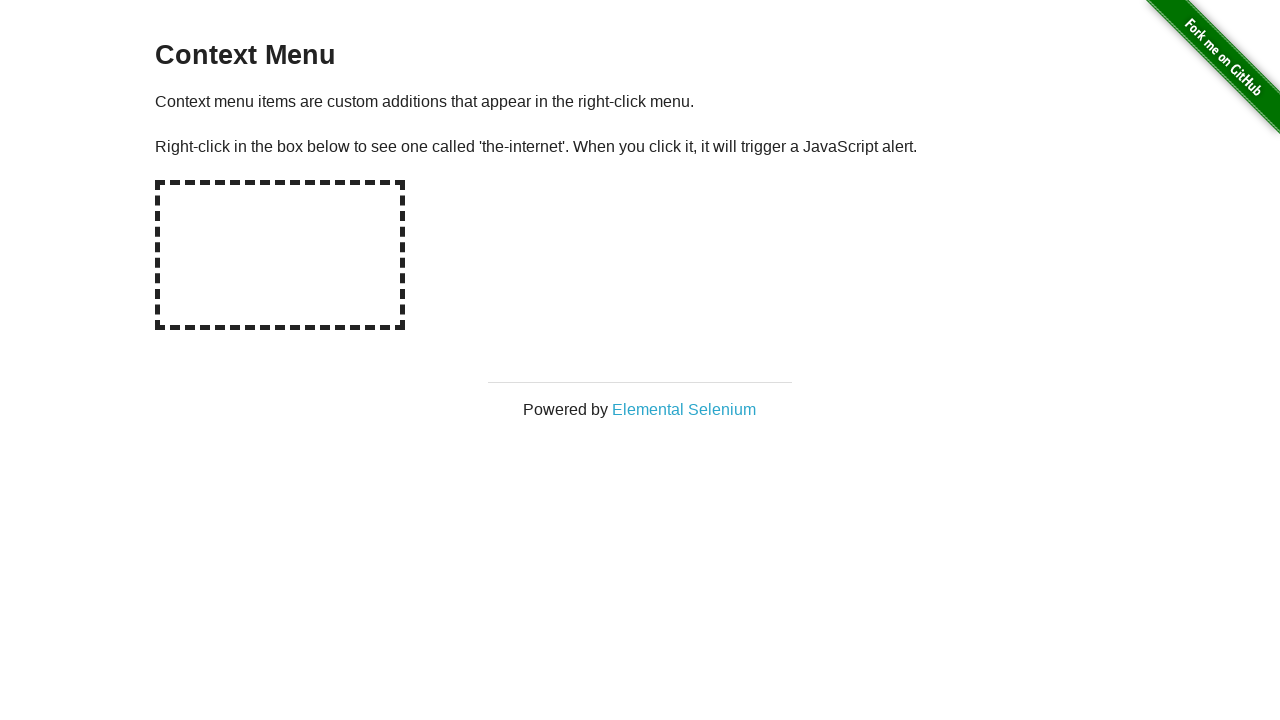

Right-clicked on hot-spot again to trigger dialog with handler active at (280, 255) on #hot-spot
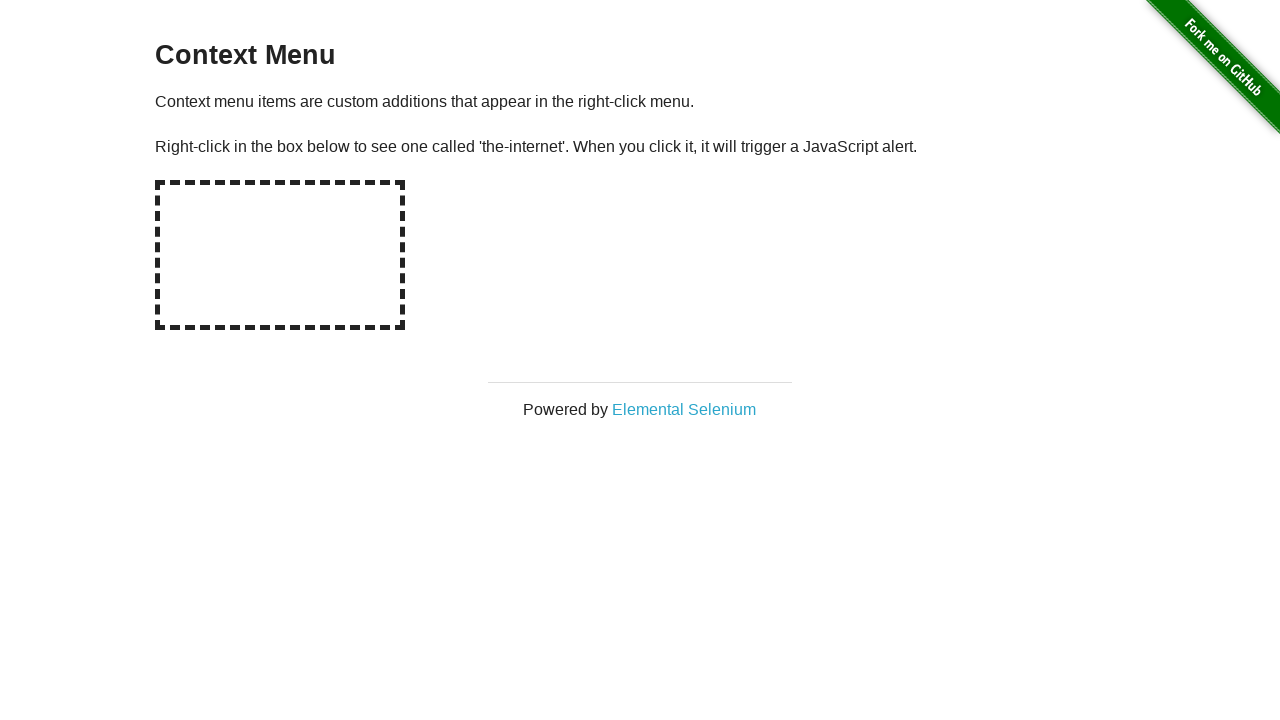

Waited for dialog to be processed
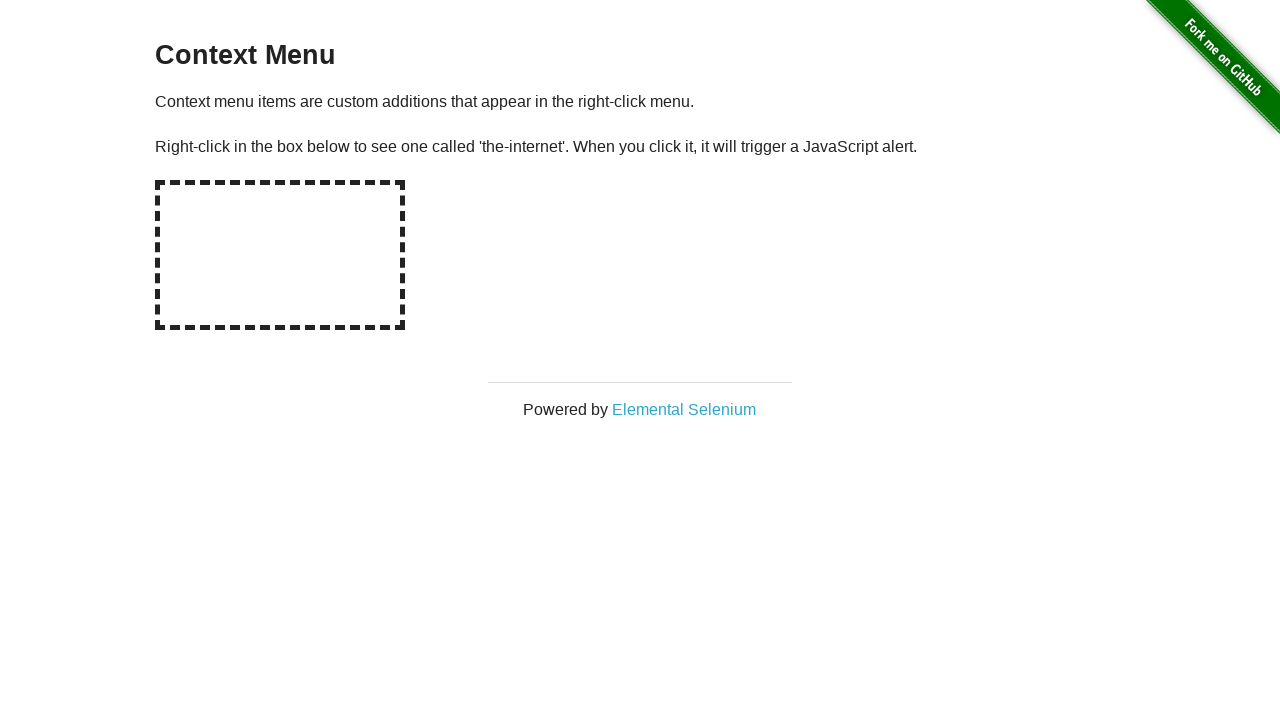

Verified alert message: 'You selected a context menu'
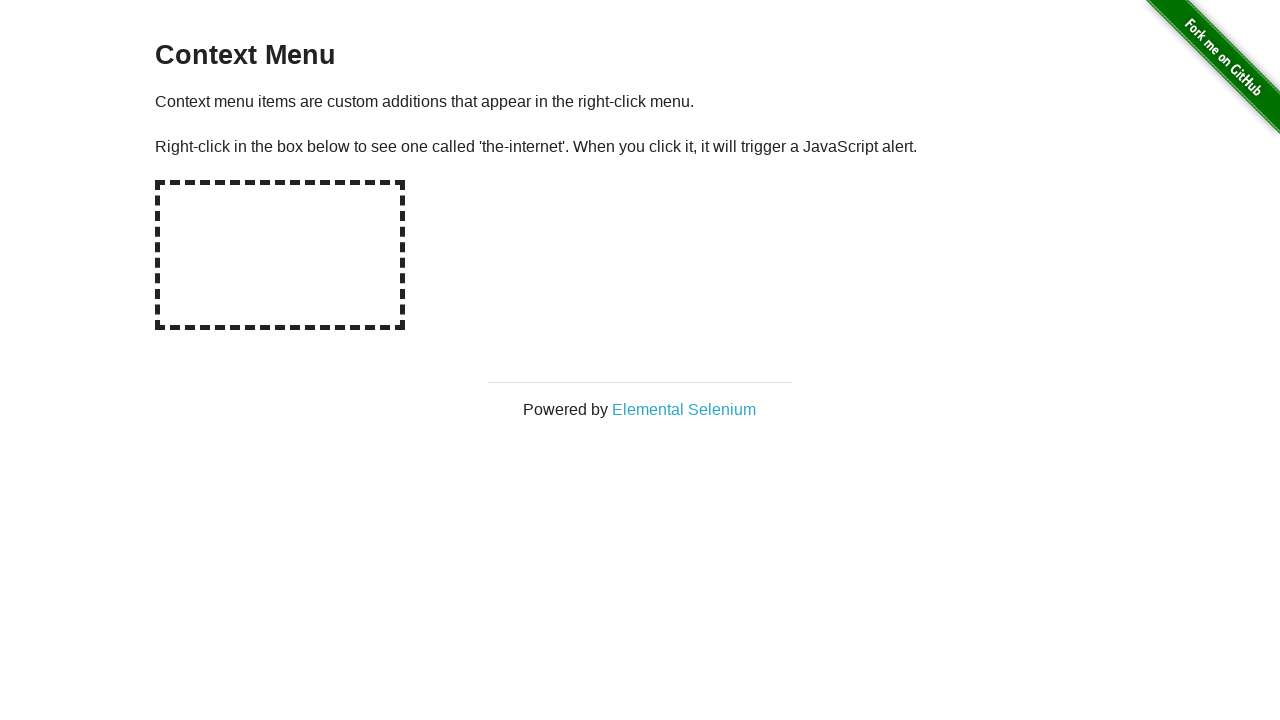

Clicked 'Elemental Selenium' link which opened a new tab at (684, 409) on xpath=//*[text()='Elemental Selenium']
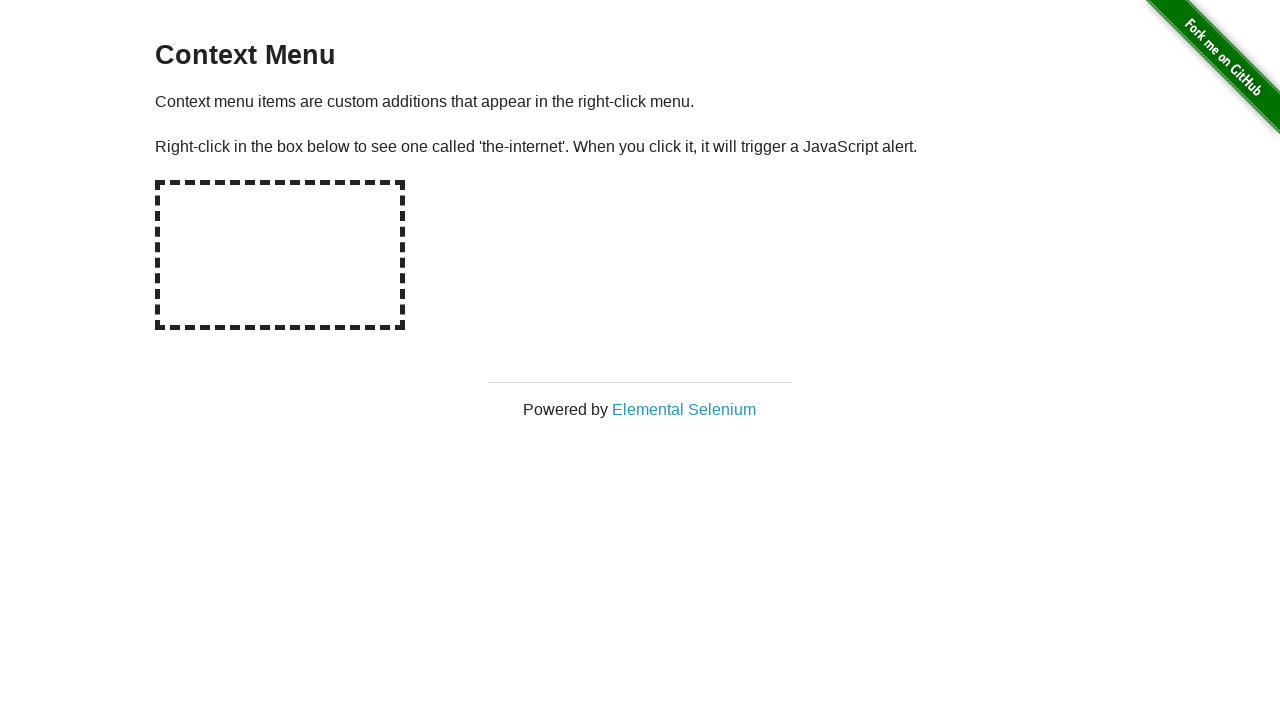

Waited for new page to load completely
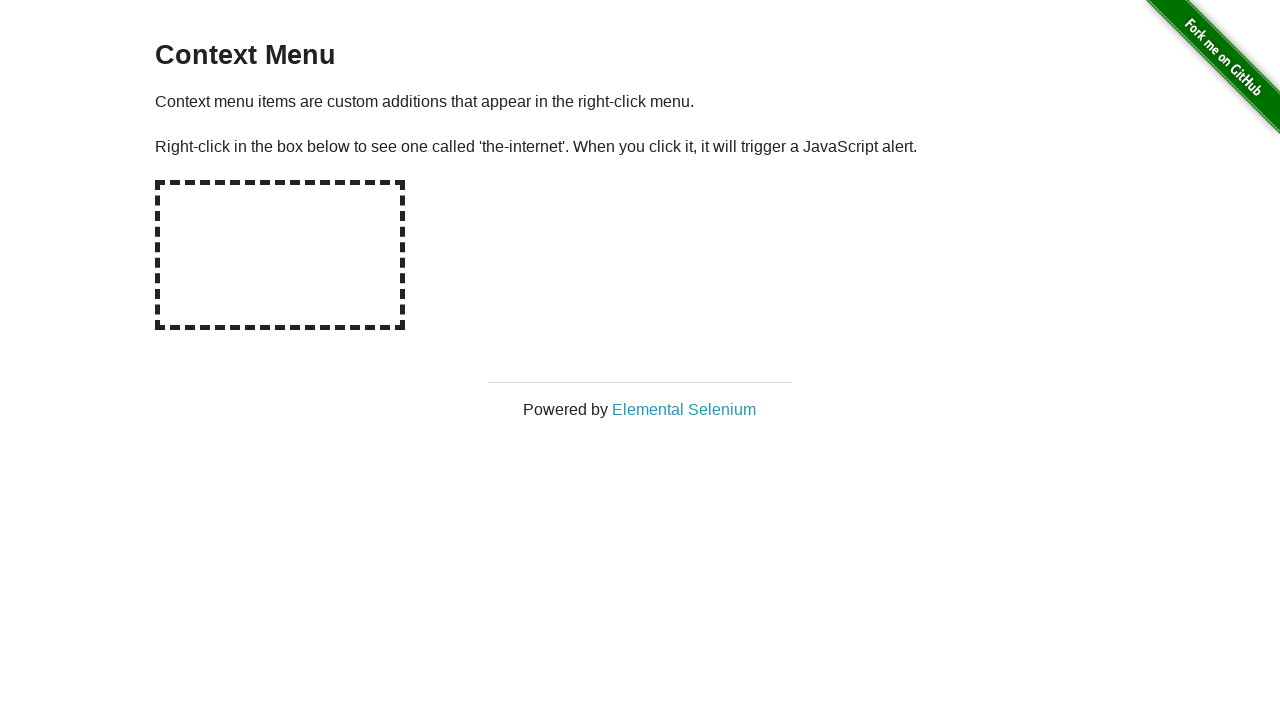

Verified h1 text on new page: 'Elemental Selenium'
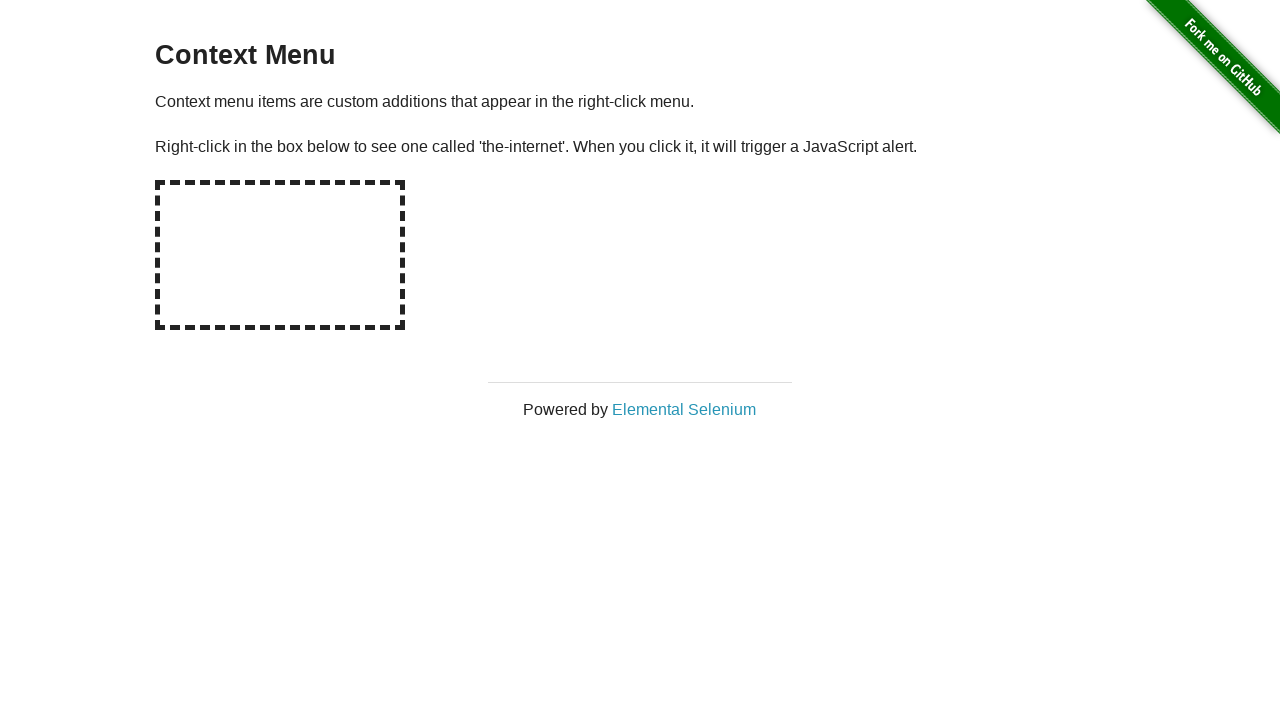

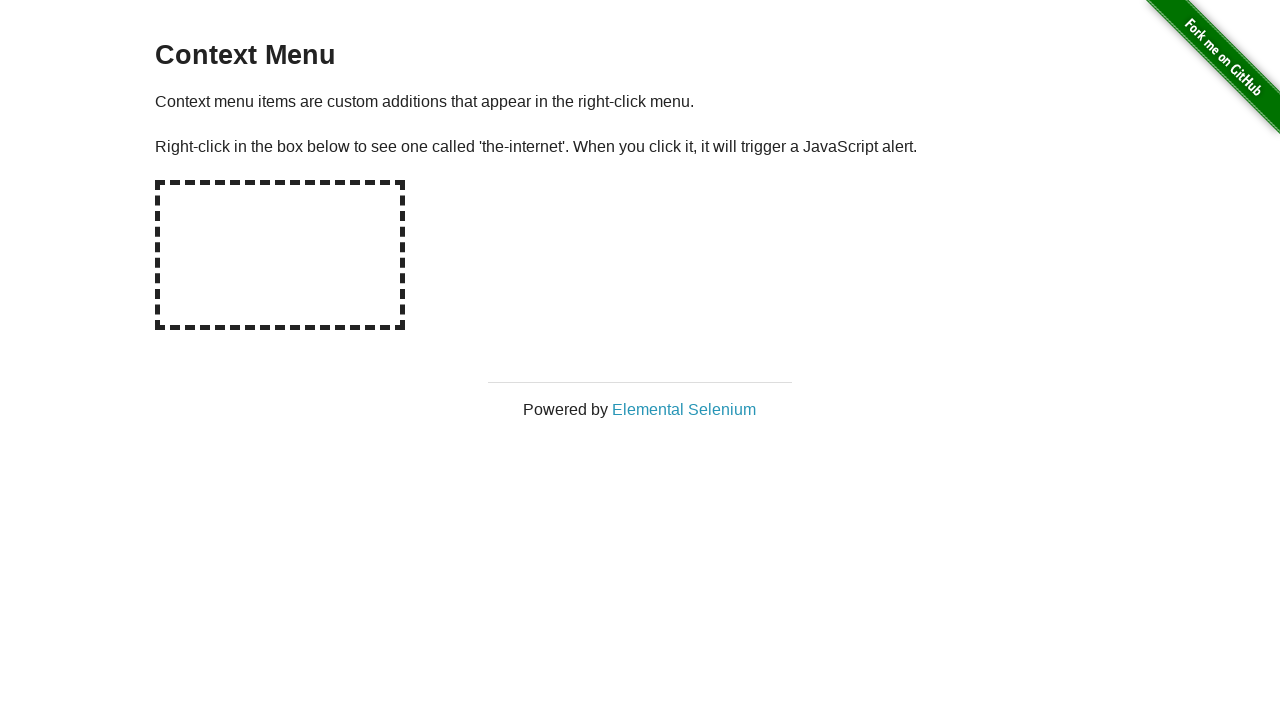